Tests clicking Page One link and navigating back

Starting URL: https://omayo.blogspot.com/

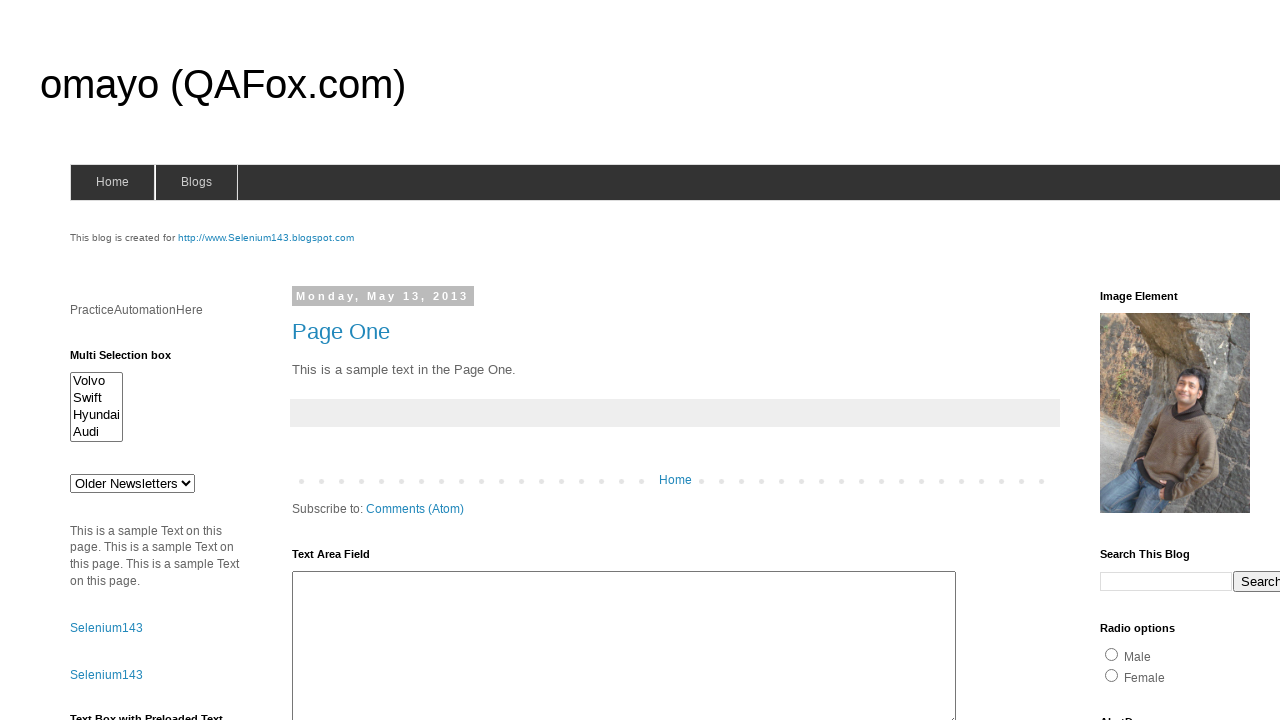

Retrieved and printed post content from .post-outer element
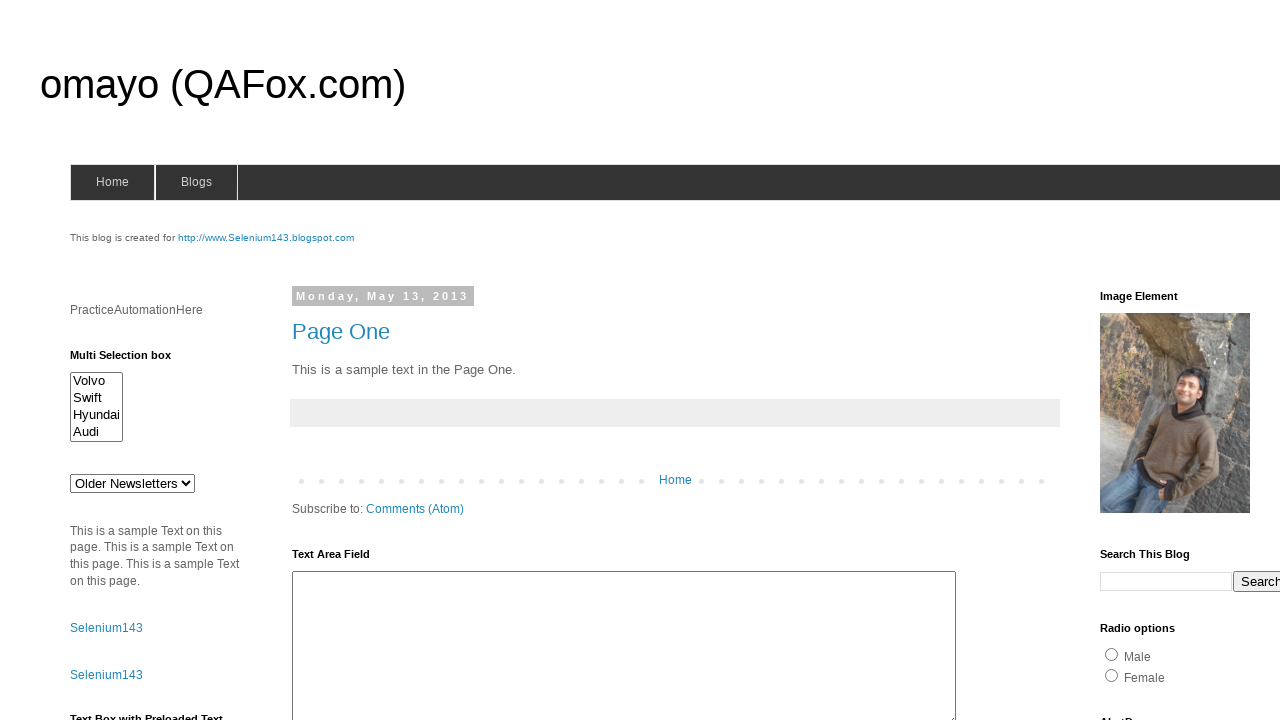

Clicked Page One link at (341, 331) on text=Page One
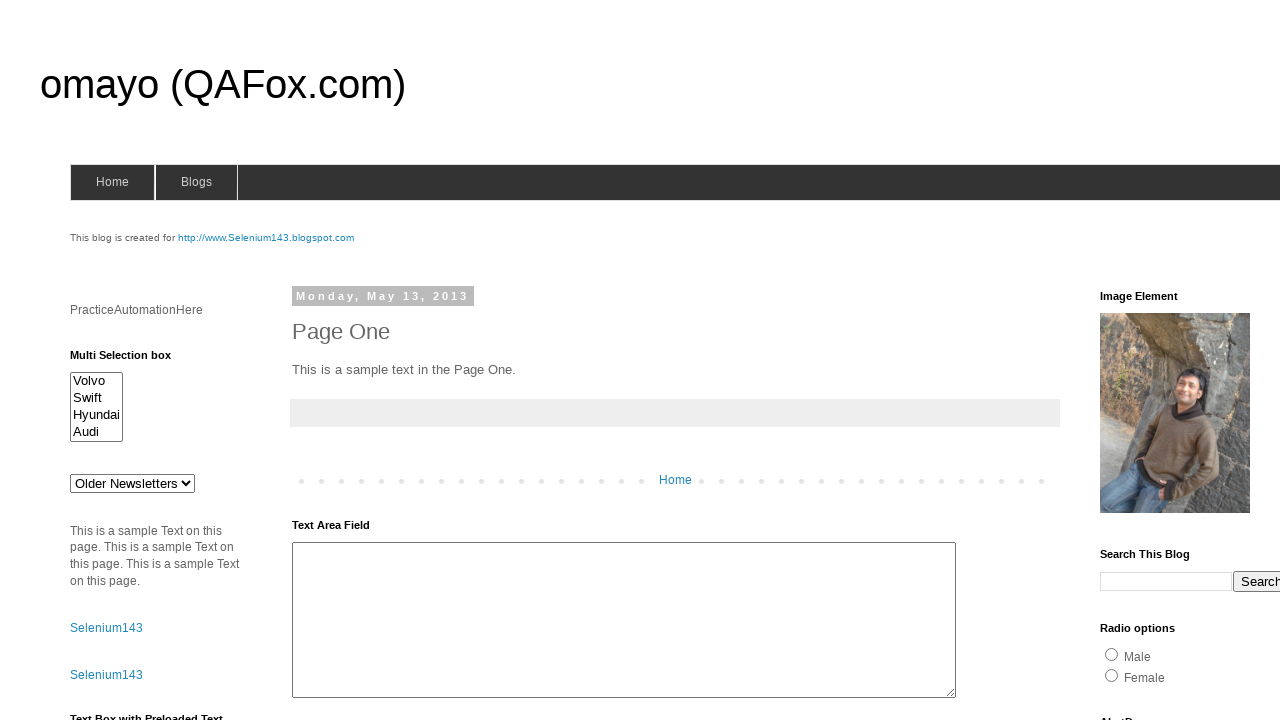

Navigated back to previous page
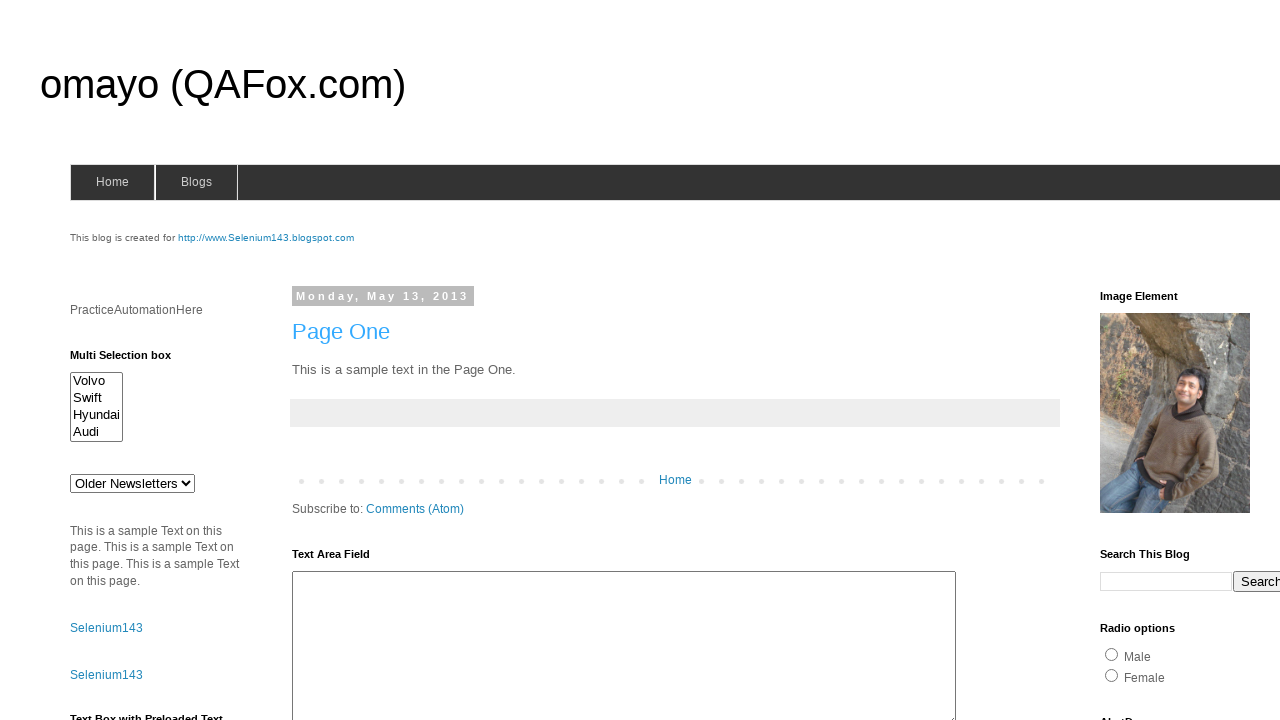

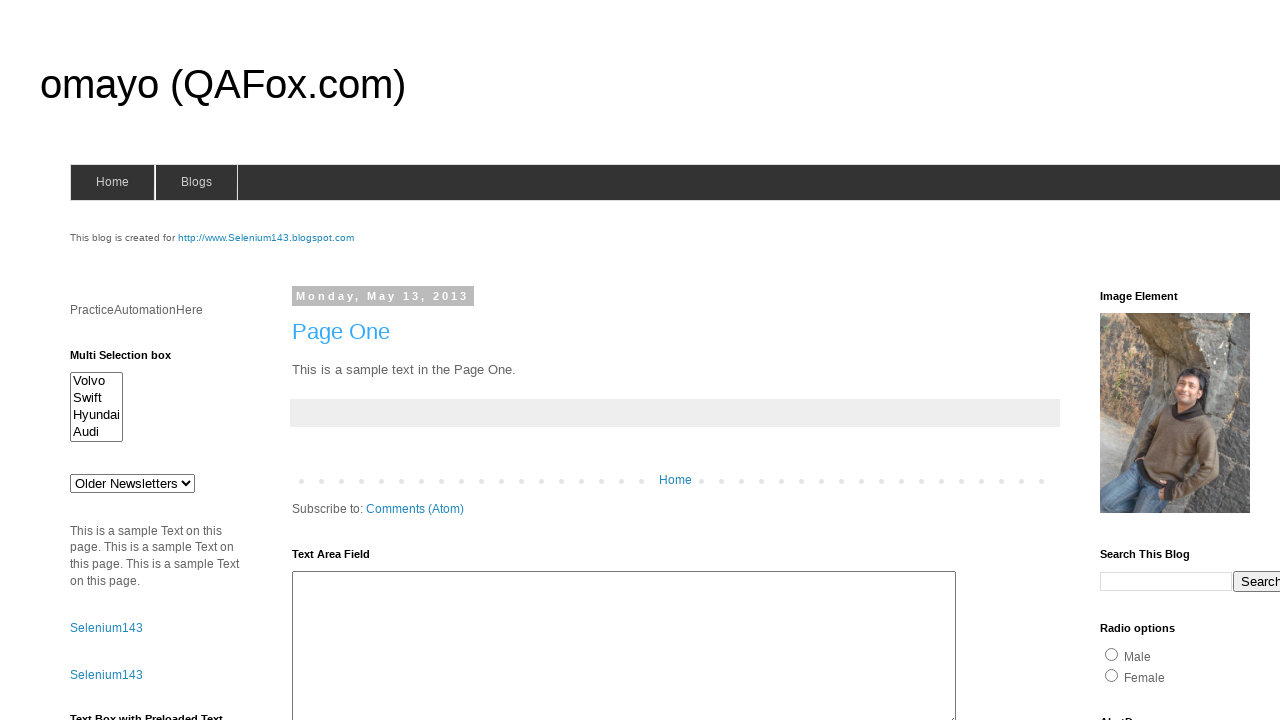